Tests adding todo items by filling the input field and pressing Enter, then verifying items appear in the list

Starting URL: https://demo.playwright.dev/todomvc

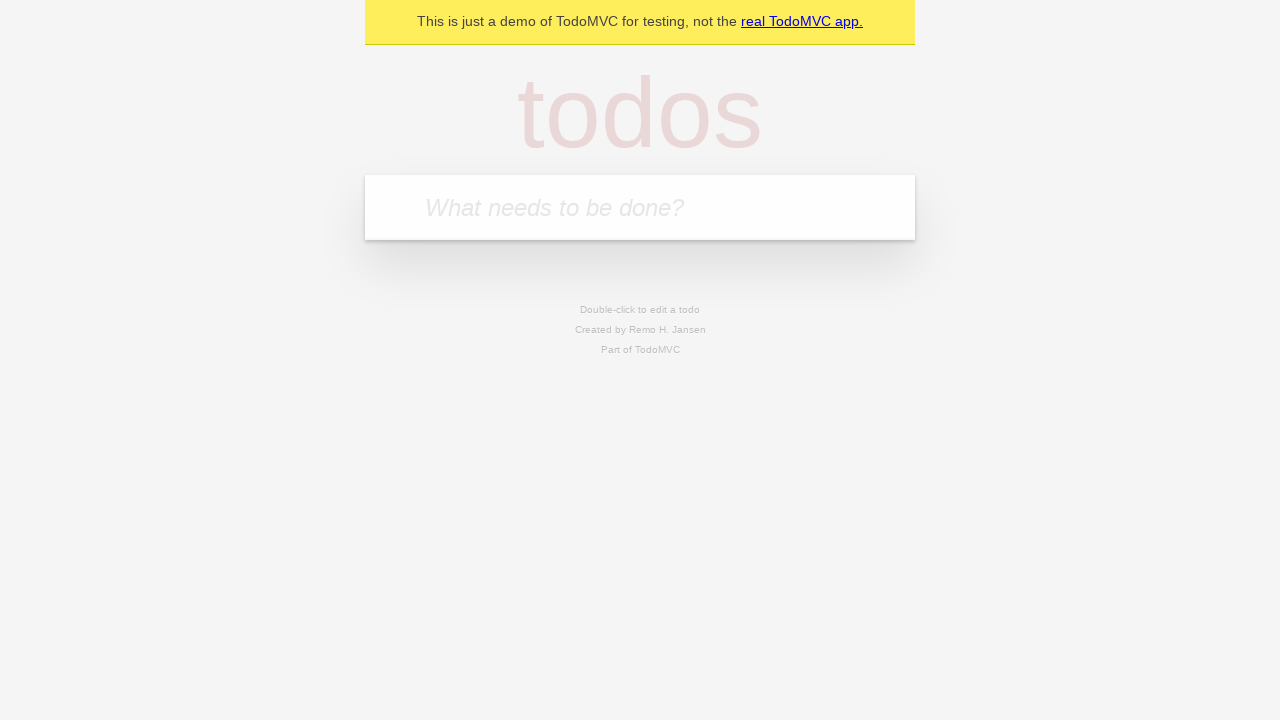

Filled todo input field with 'buy some cheese' on internal:attr=[placeholder="What needs to be done?"i]
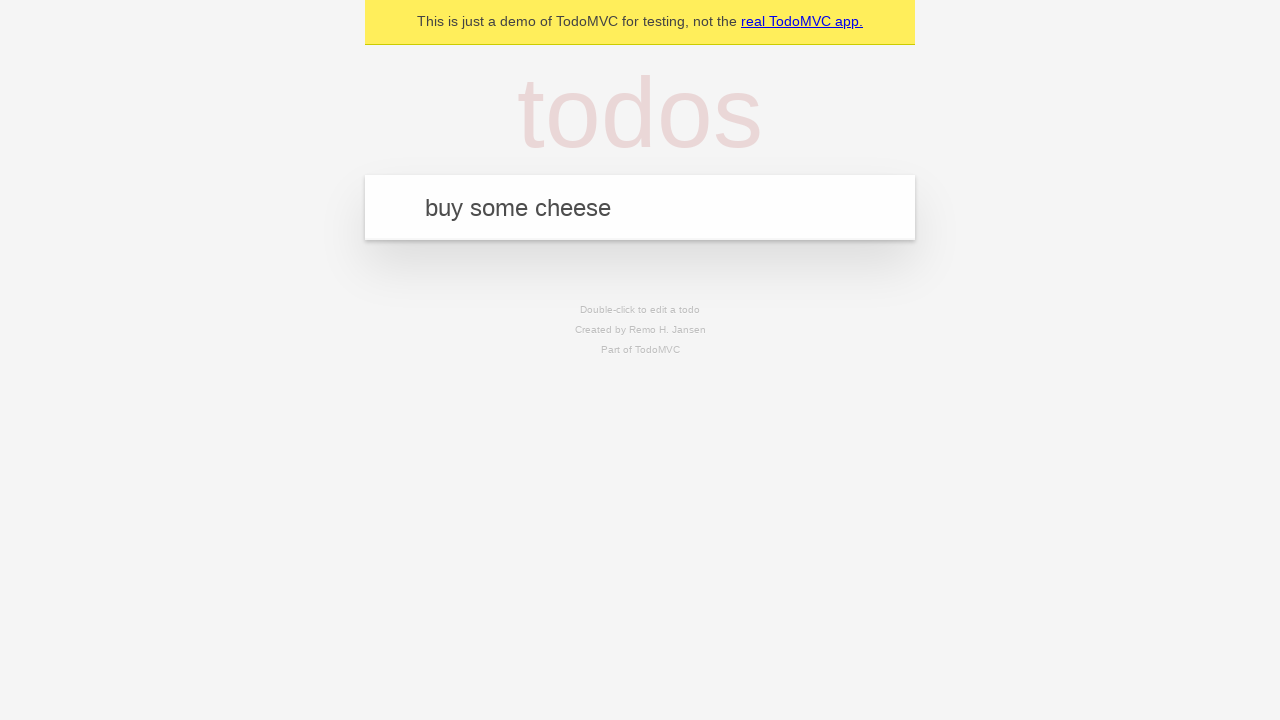

Pressed Enter to create first todo item on internal:attr=[placeholder="What needs to be done?"i]
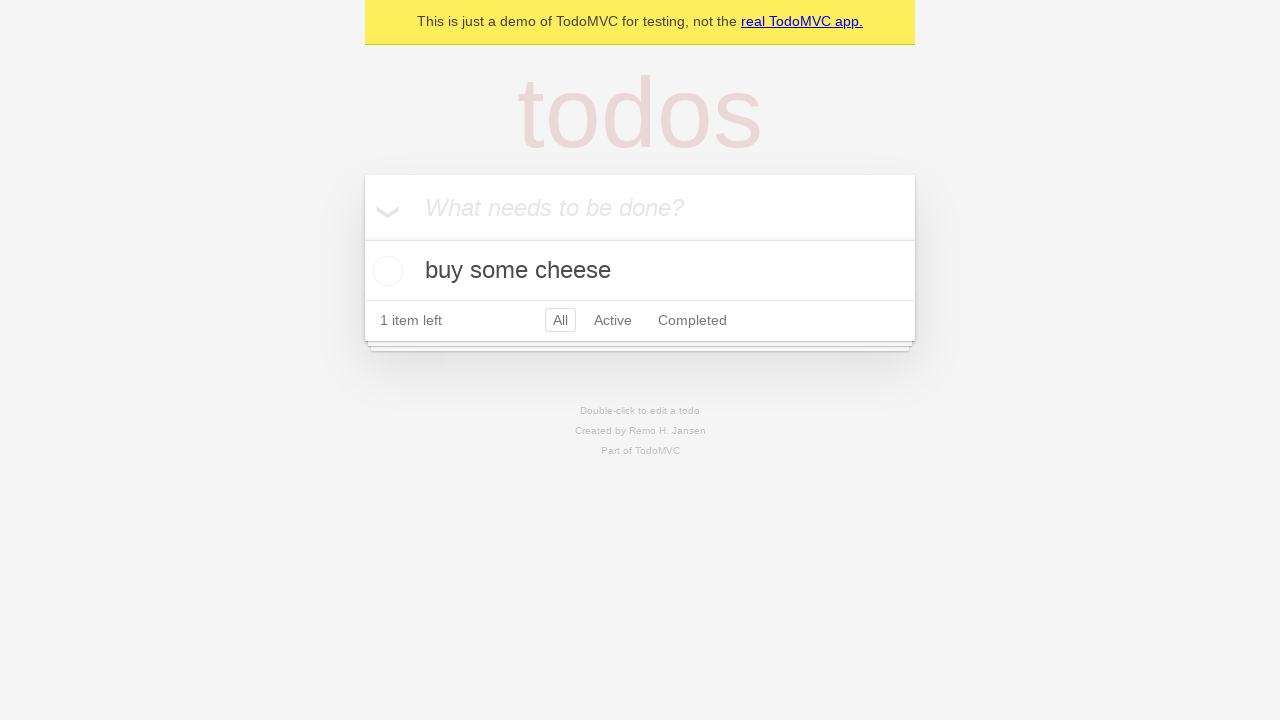

Filled todo input field with 'feed the cat' on internal:attr=[placeholder="What needs to be done?"i]
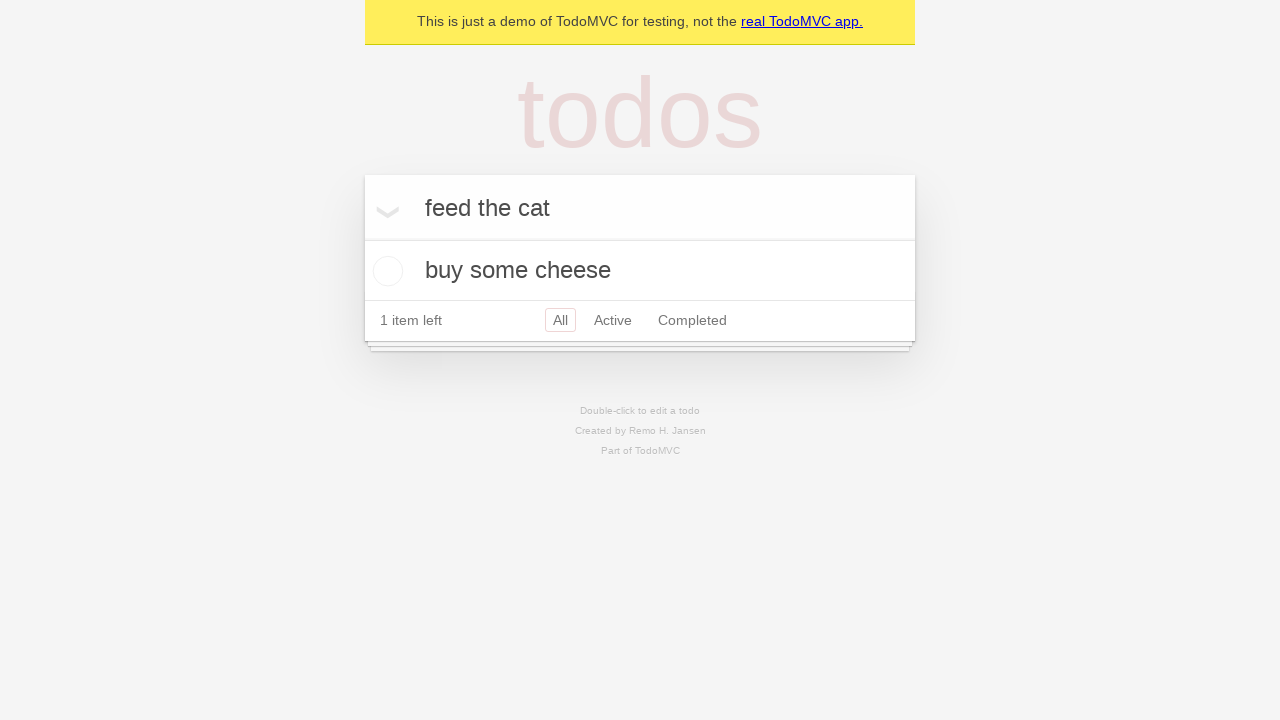

Pressed Enter to create second todo item on internal:attr=[placeholder="What needs to be done?"i]
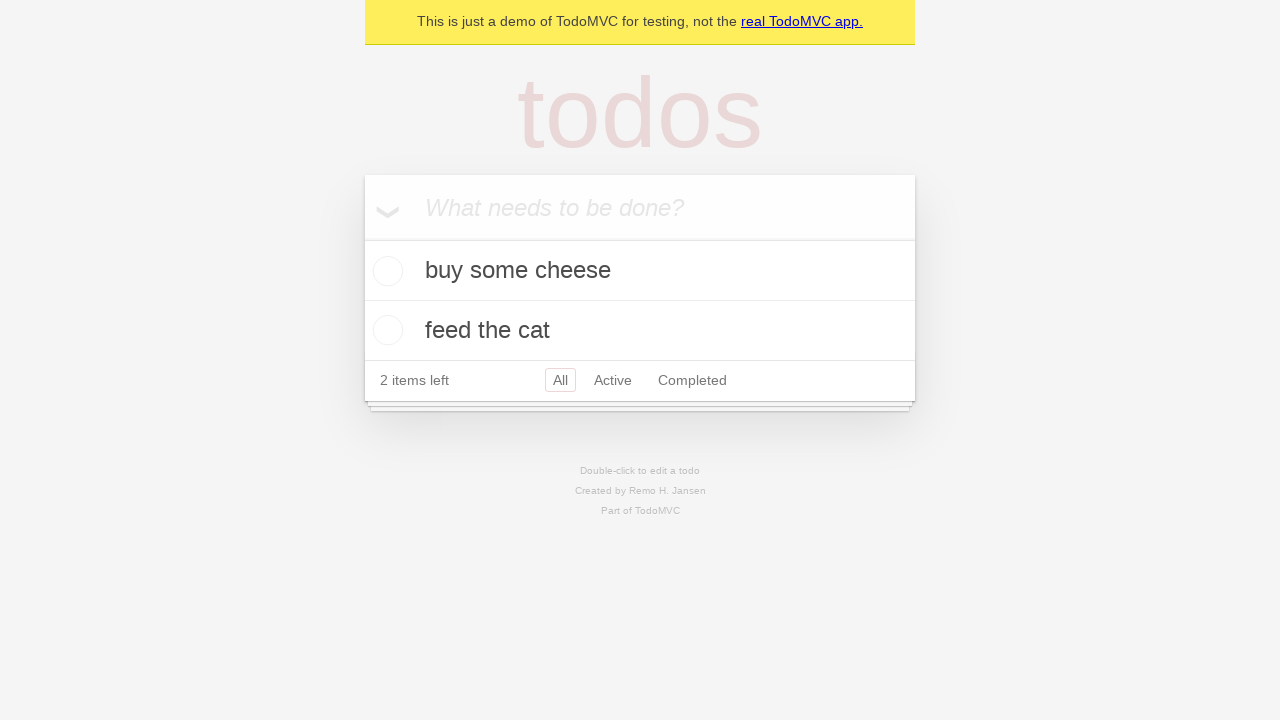

Verified todo items appeared in the list
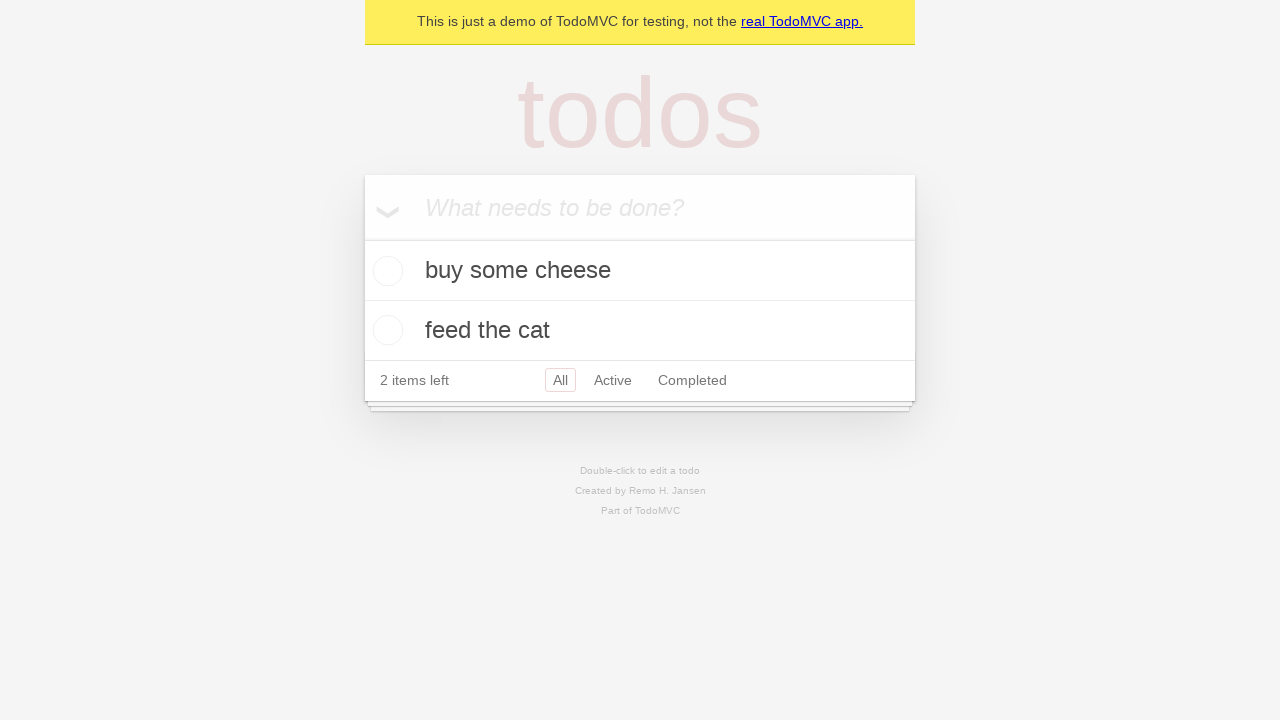

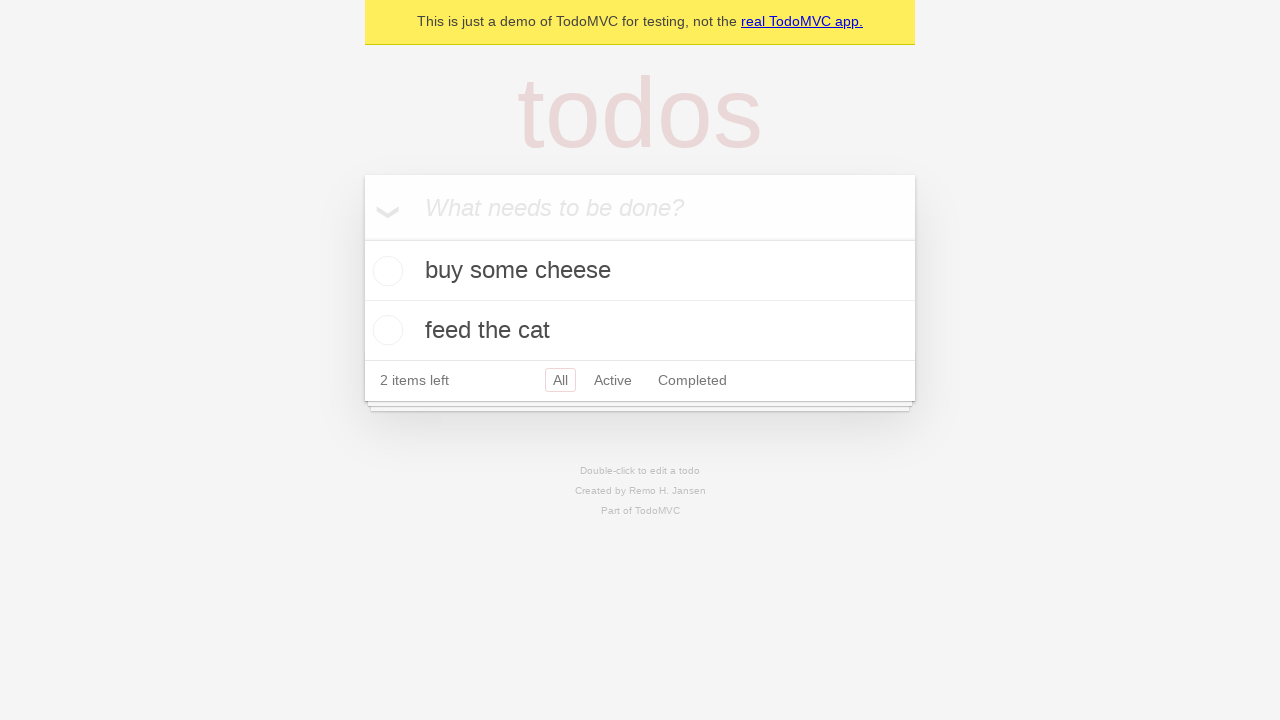